Tests JavaScript alert handling by clicking a button that triggers an alert and then accepting/dismissing the alert dialog

Starting URL: https://testpages.herokuapp.com/styled/alerts/alert-test.html

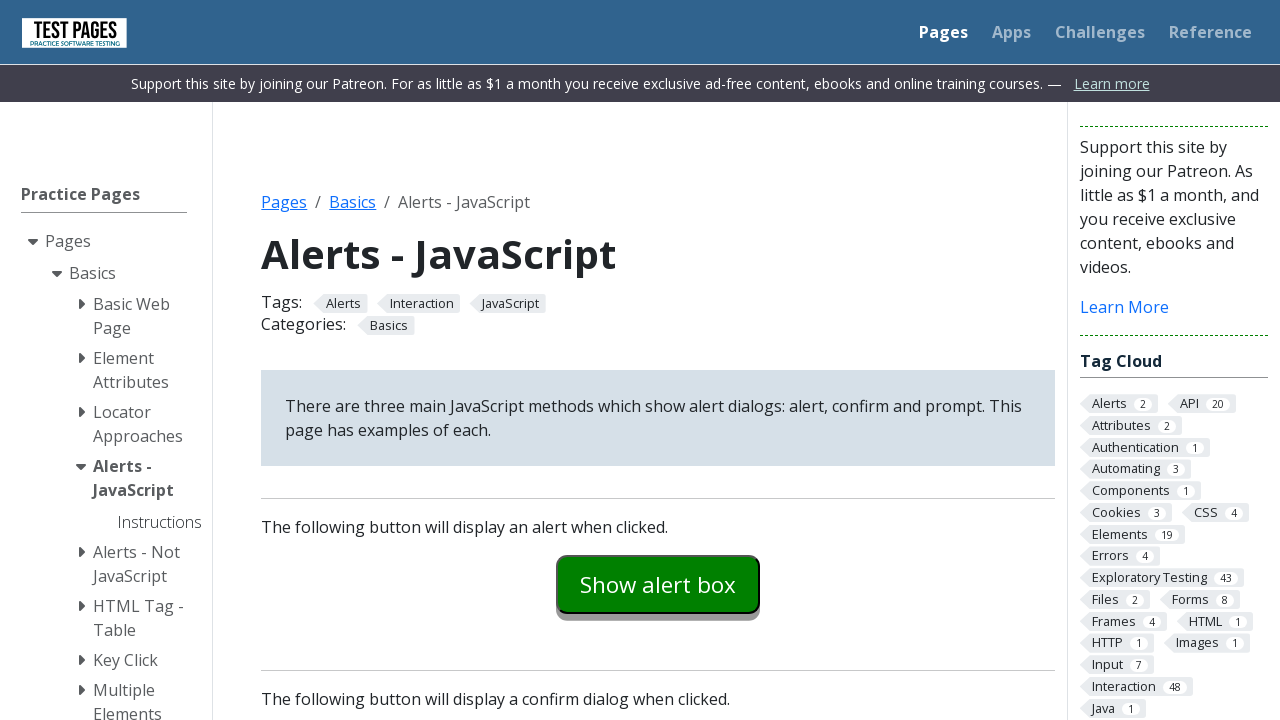

Set up dialog handler to accept alerts
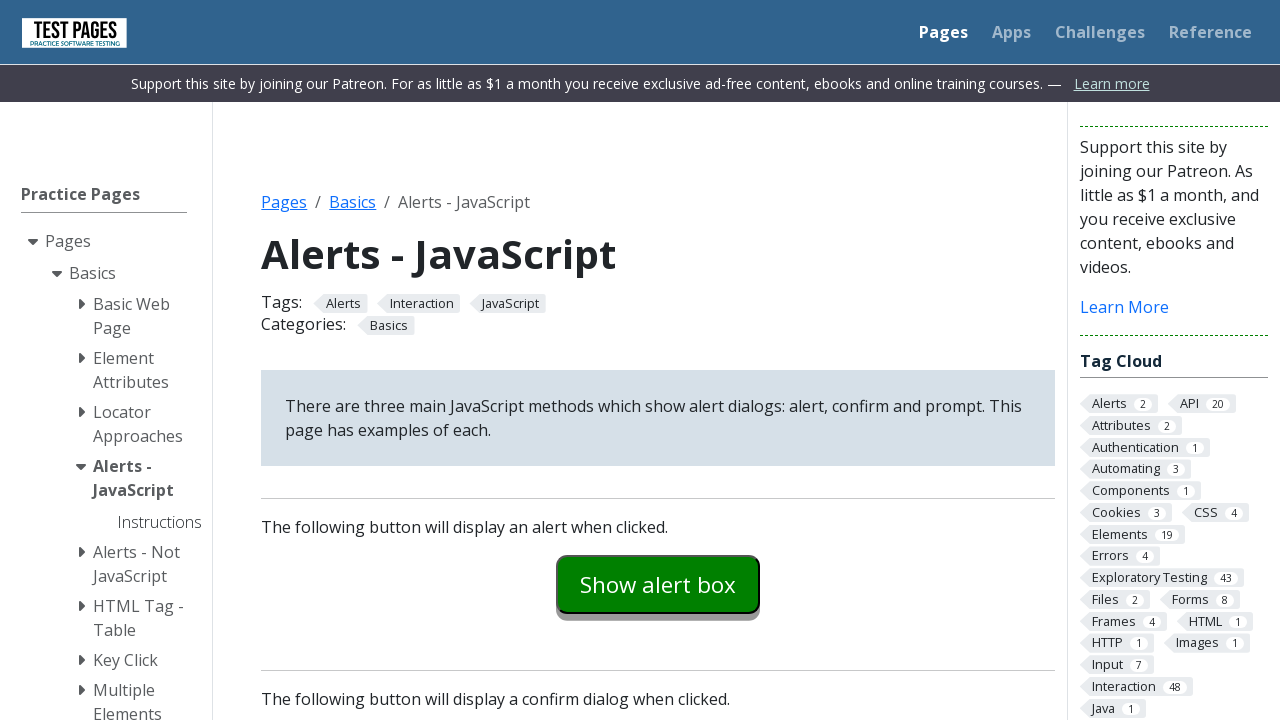

Clicked button to trigger JavaScript alert at (658, 584) on #alertexamples
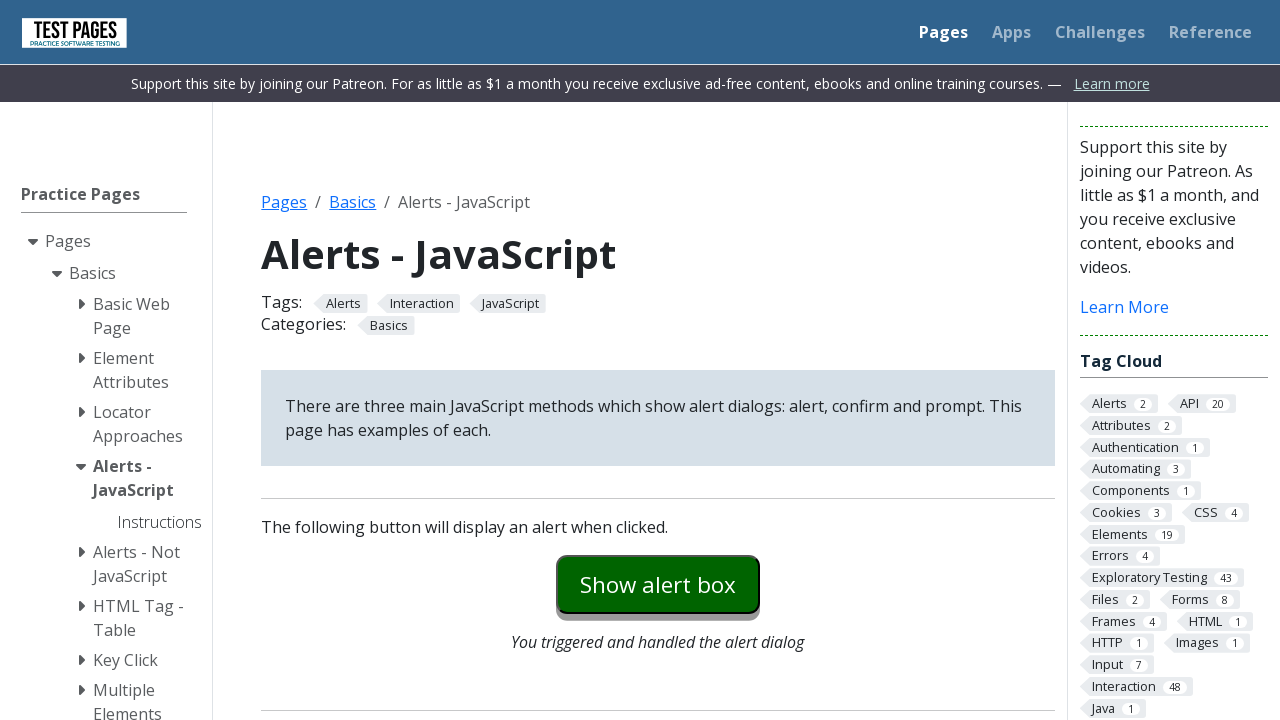

Waited for alert handling to complete
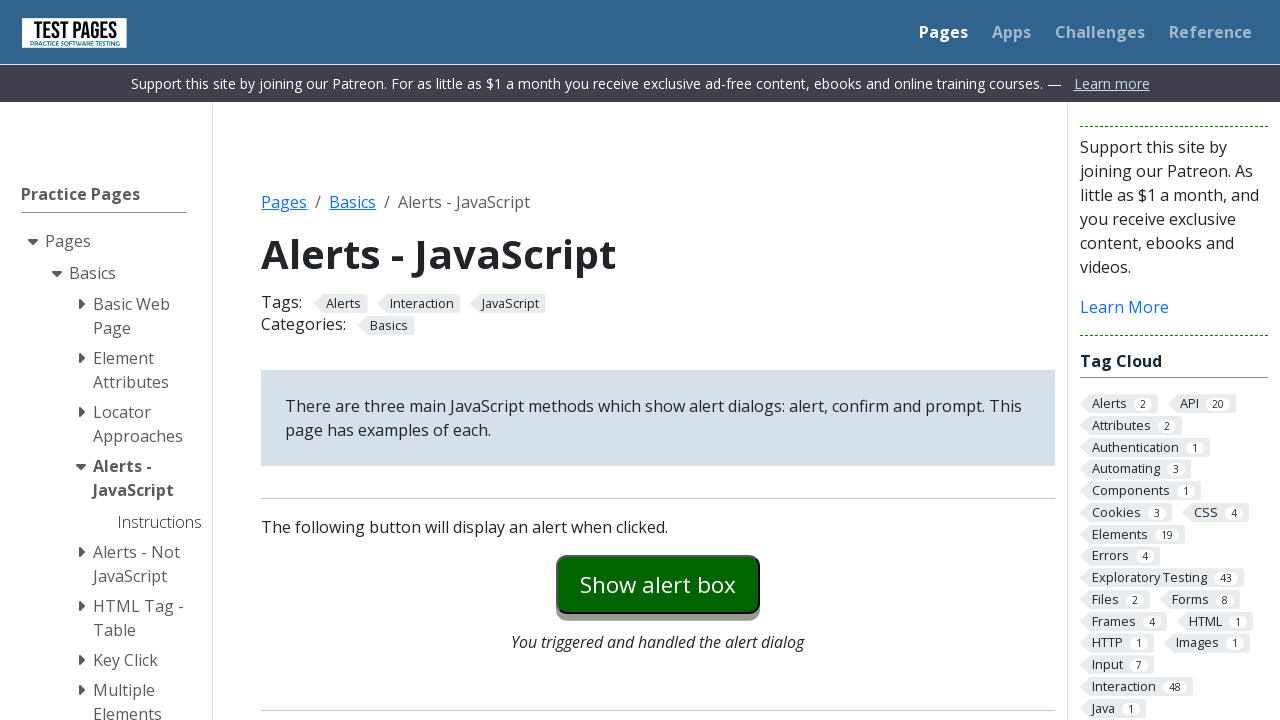

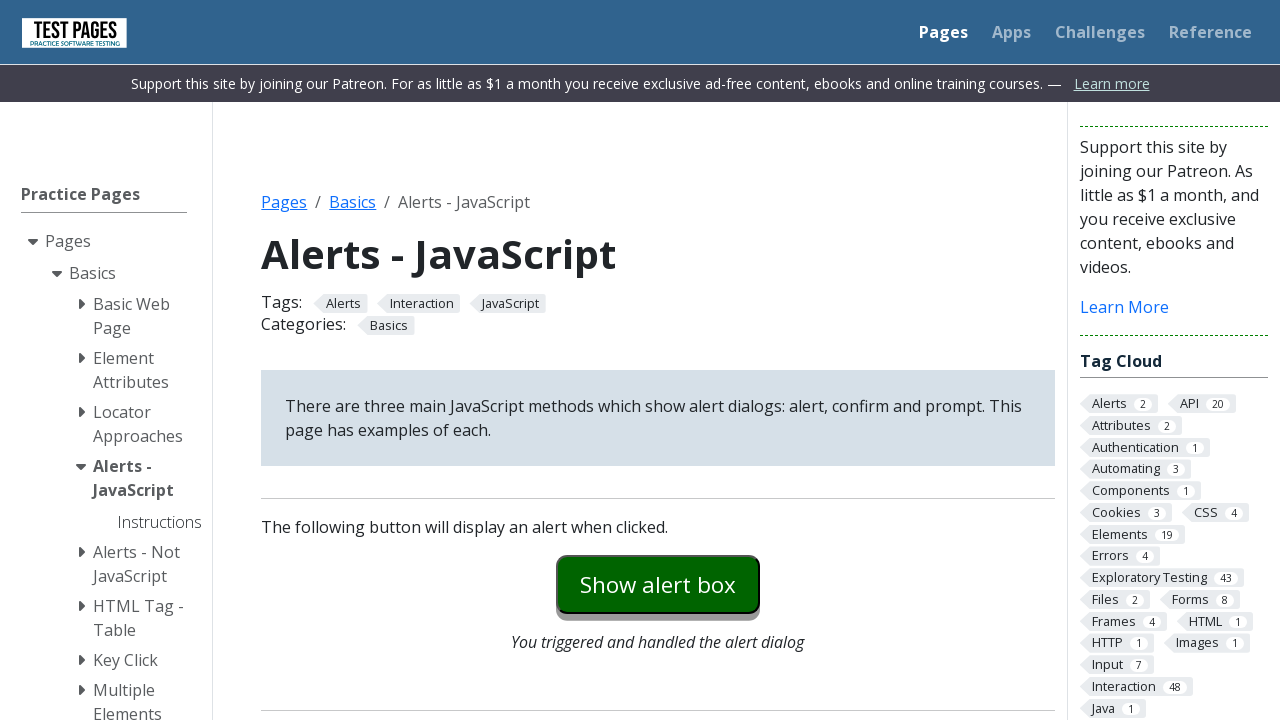